Tests the add/remove elements functionality by clicking "Add Element" button, verifying a "Delete" button appears, clicking it, and verifying the delete button is removed from the page.

Starting URL: https://practice.cydeo.com/add_remove_elements/

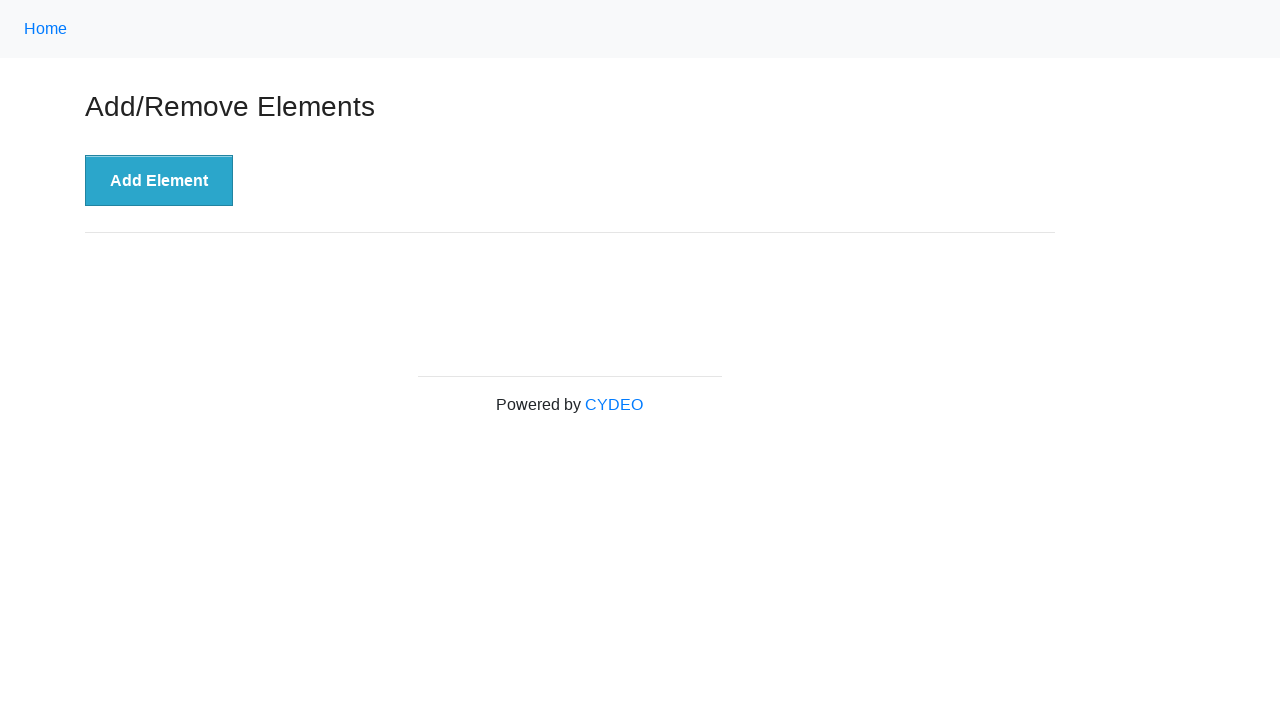

Clicked 'Add Element' button at (159, 181) on xpath=//button[.='Add Element']
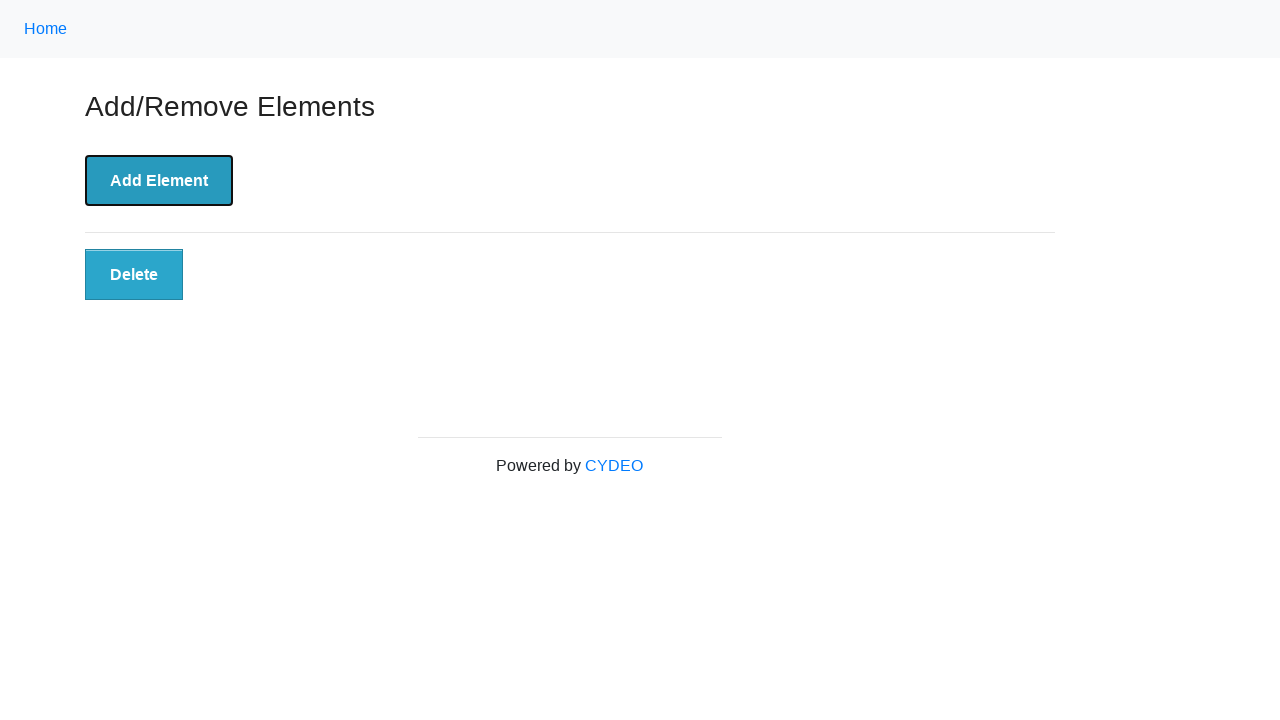

Delete button appeared and is visible
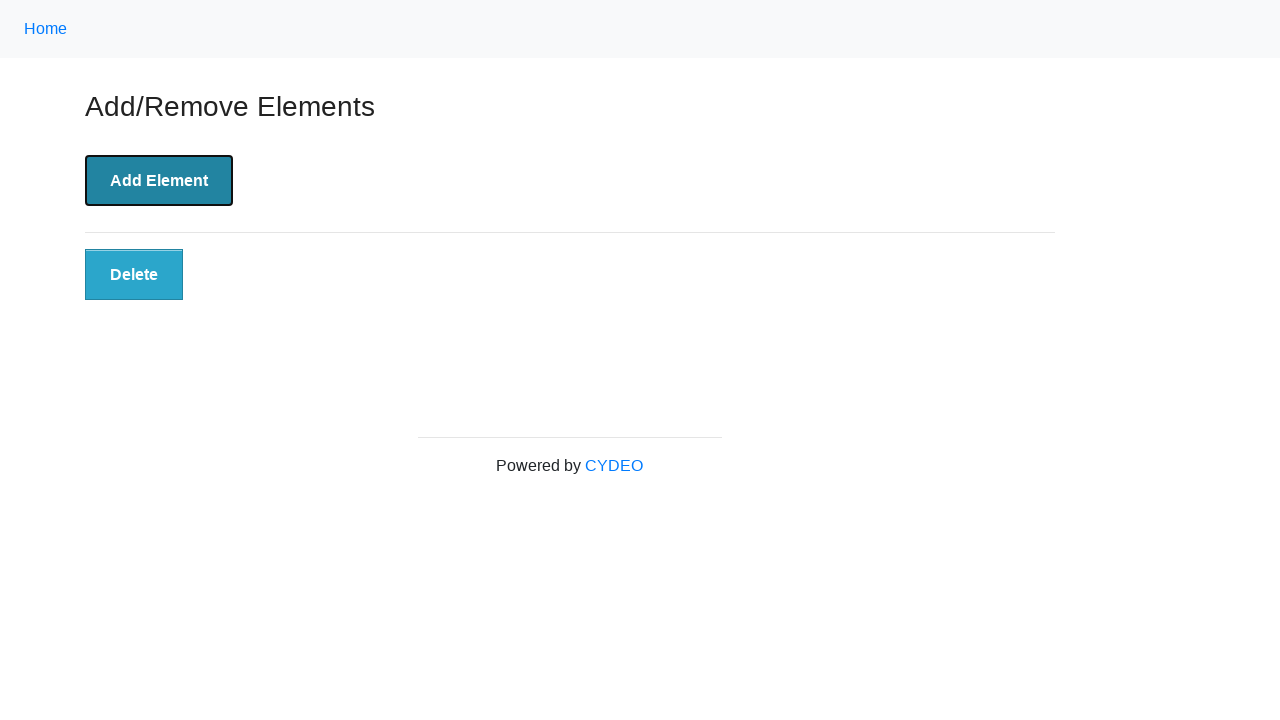

Clicked the Delete button at (134, 275) on xpath=//button[@class='added-manually']
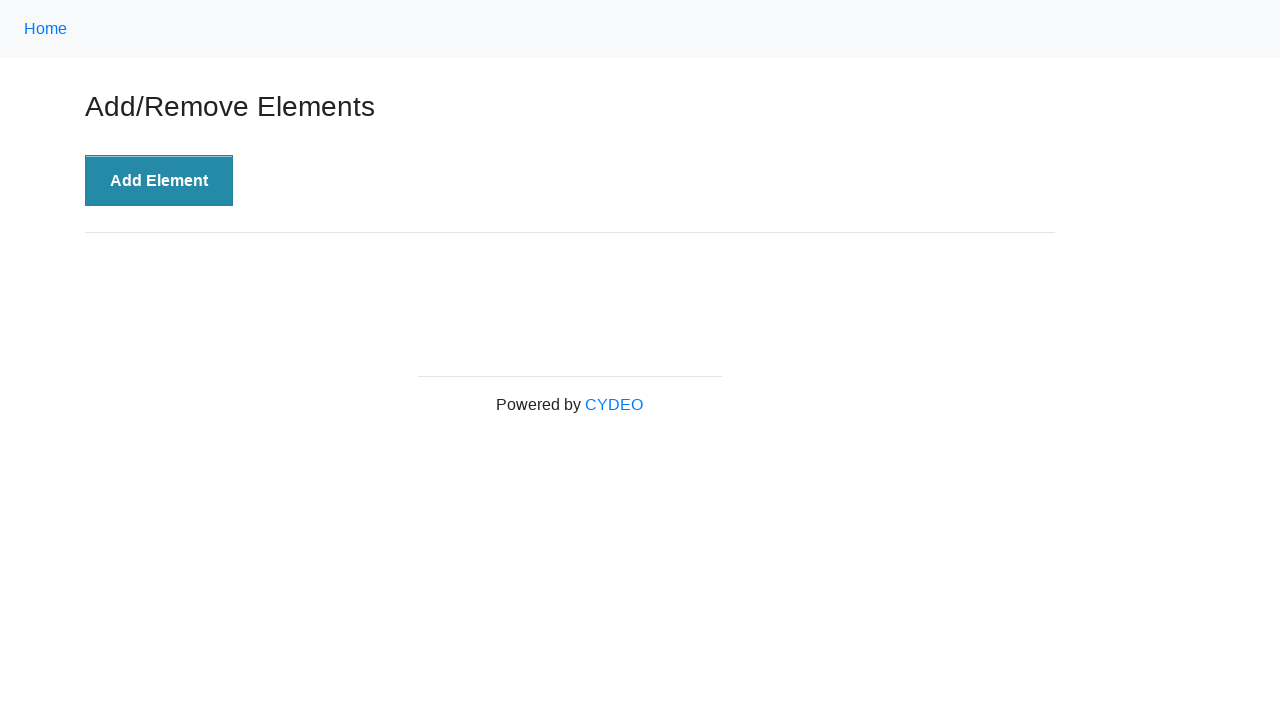

Delete button is no longer displayed on the page
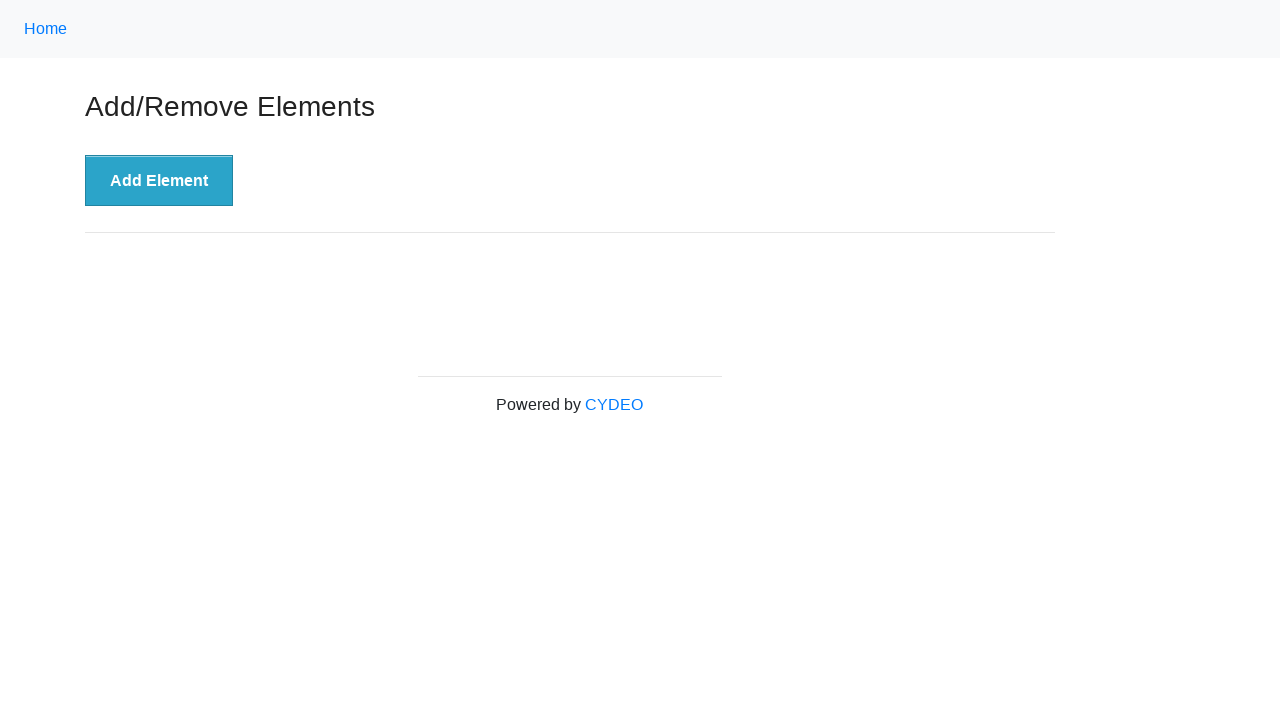

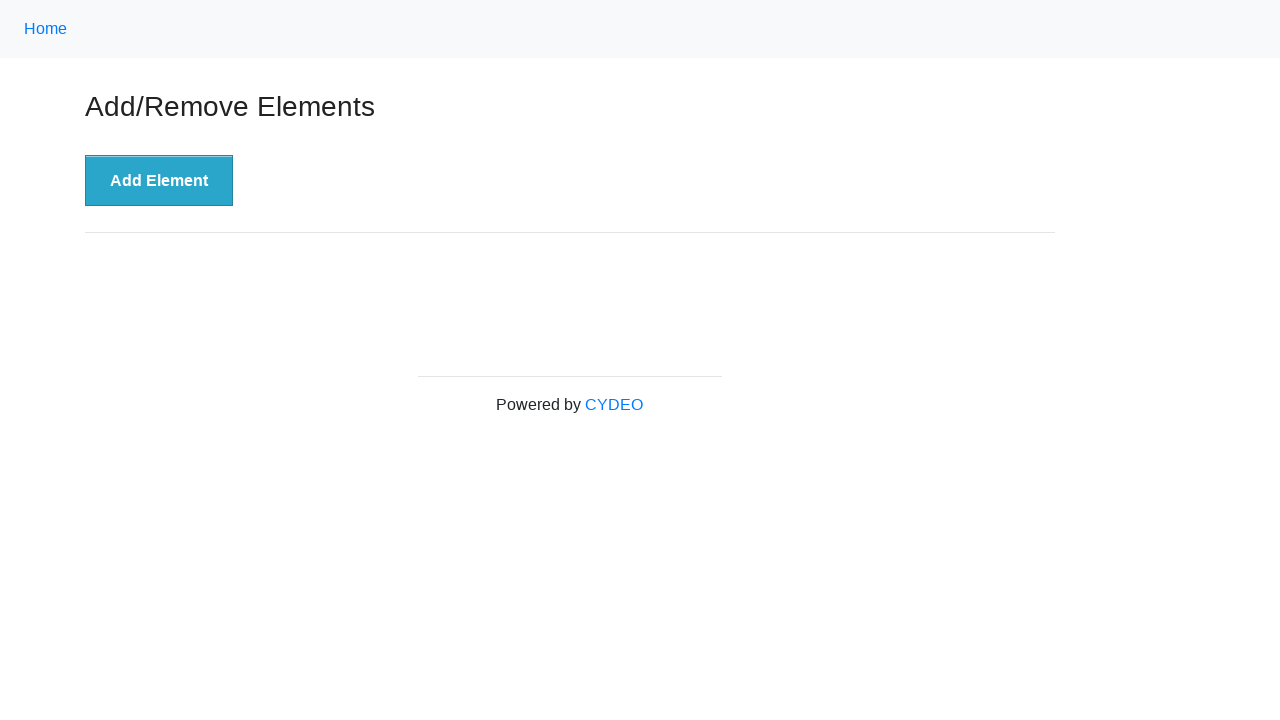